Solves a mathematical captcha by reading a value from the page, calculating a function, entering the result, selecting checkbox and radio button options, and submitting the form

Starting URL: http://suninjuly.github.io/math.html

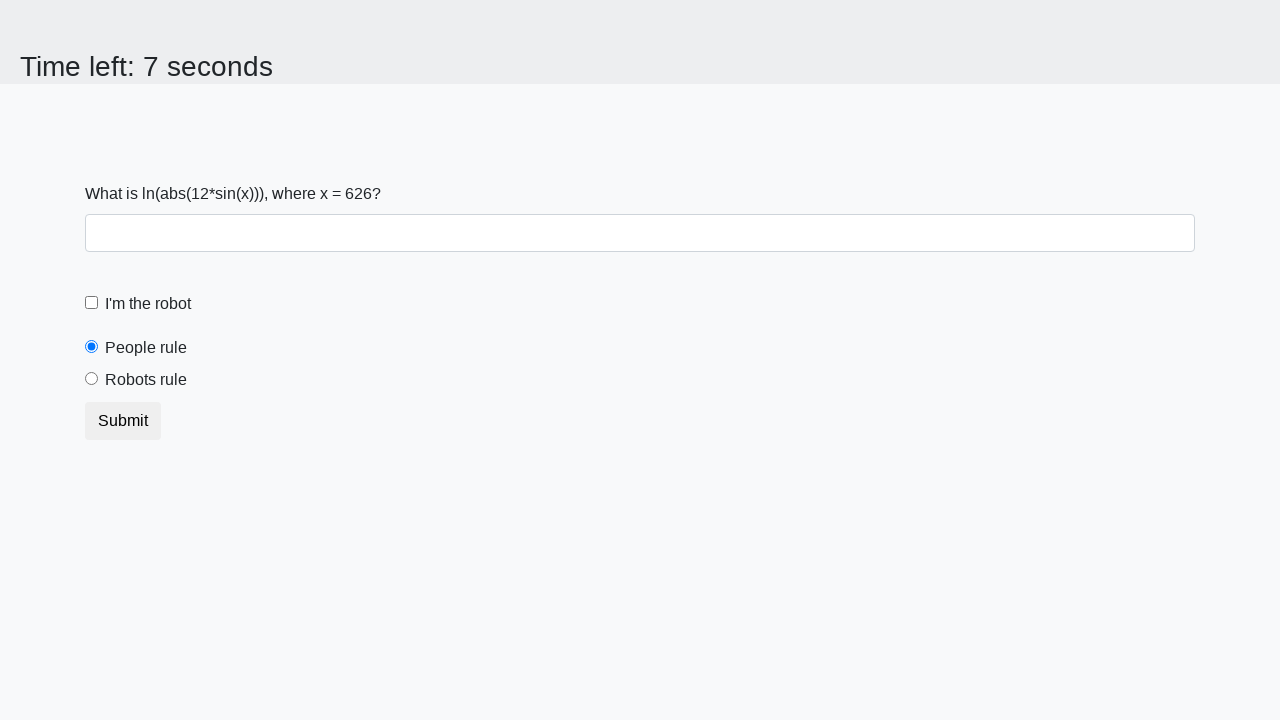

Located the input value element
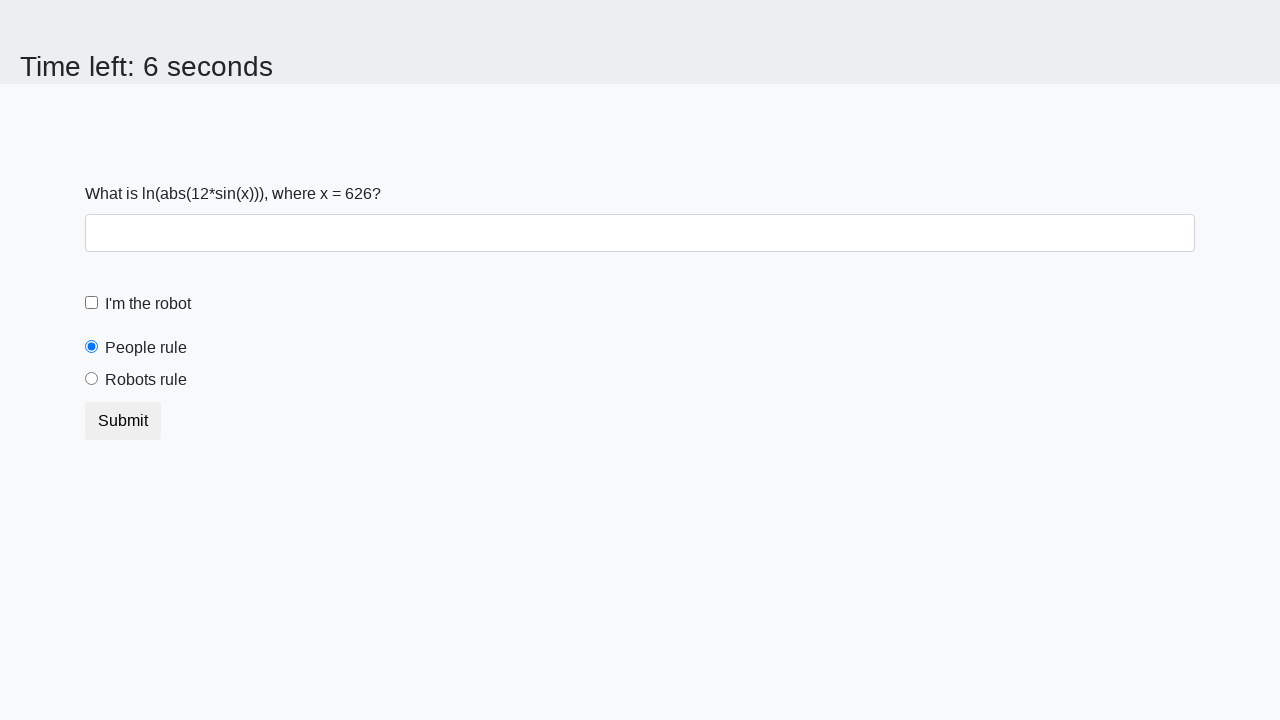

Extracted x value from page: 626
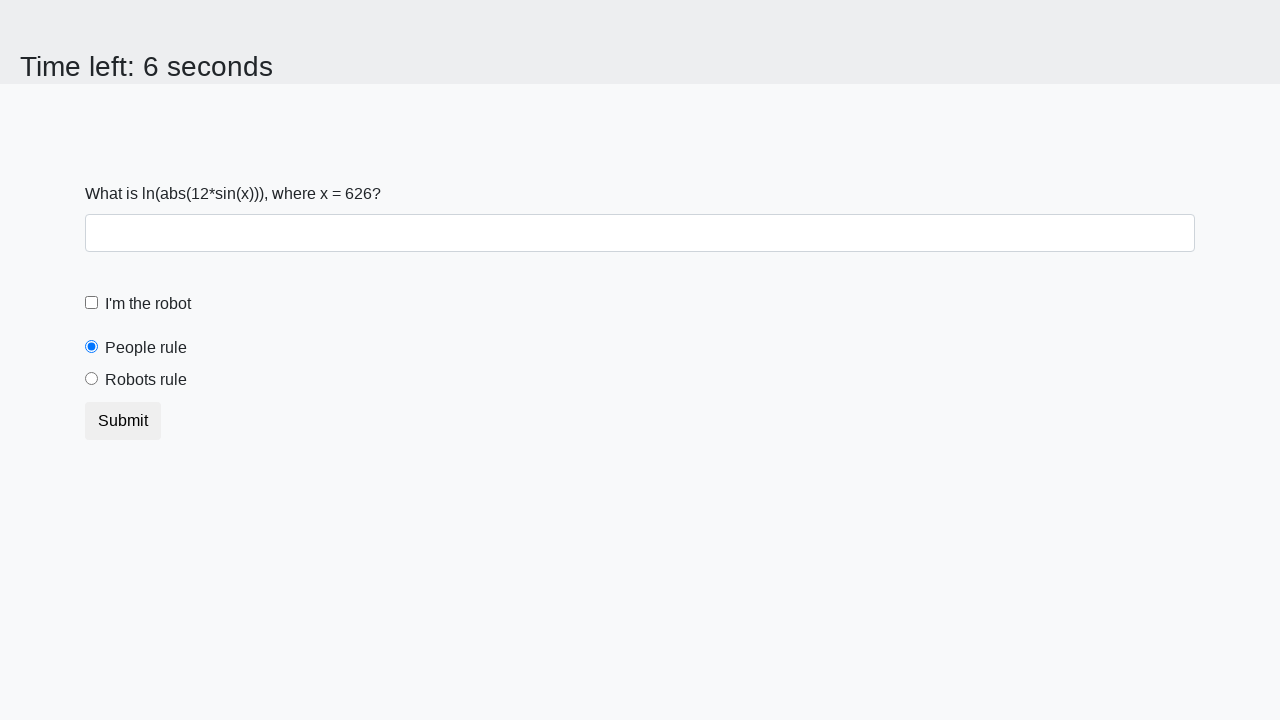

Calculated result y = log(abs(12*sin(626))) = 2.1746125979131357
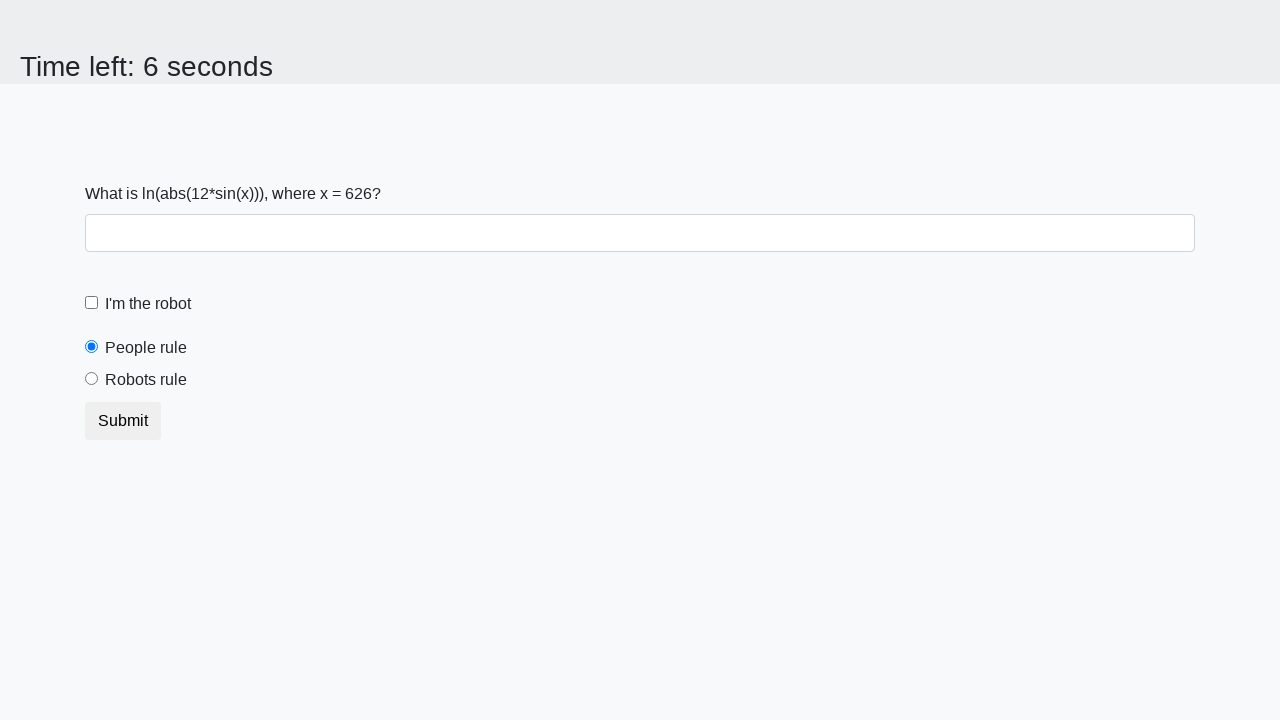

Filled answer field with calculated value: 2.1746125979131357 on #answer
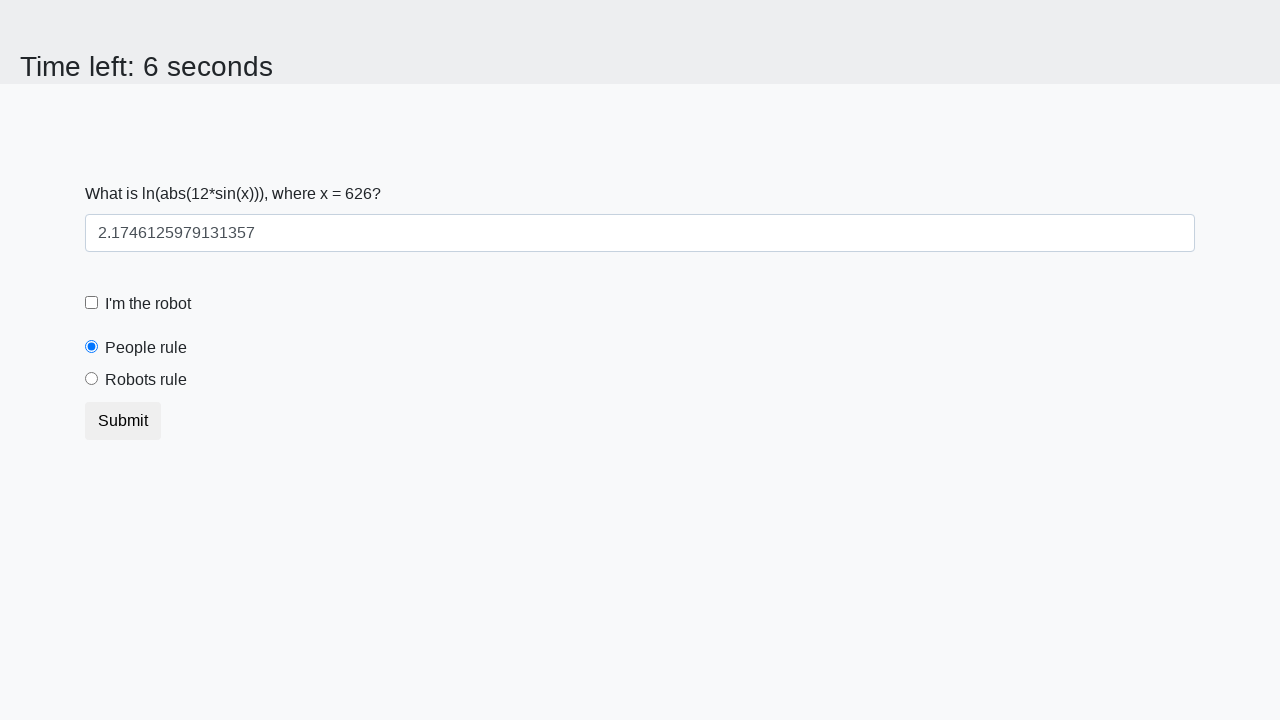

Selected 'Robots rule!' radio button at (92, 379) on #robotsRule
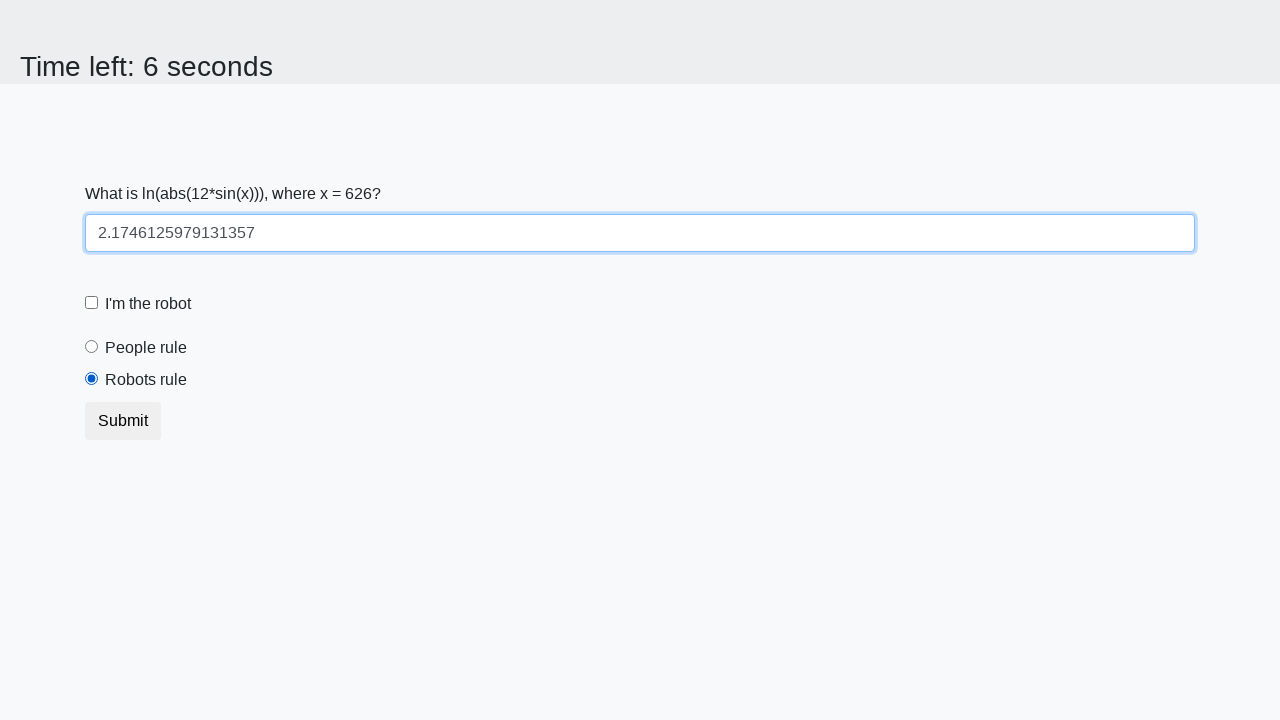

Checked 'I'm the robot' checkbox at (92, 303) on #robotCheckbox
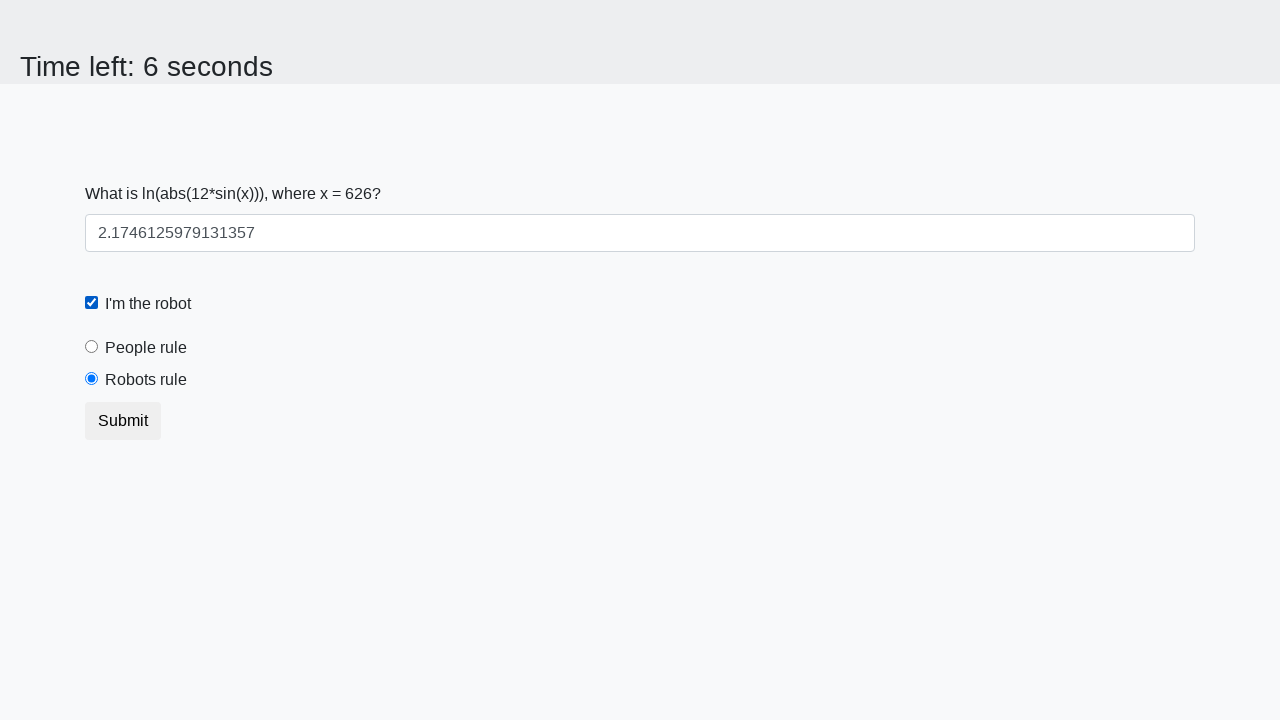

Clicked submit button at (123, 421) on button.btn
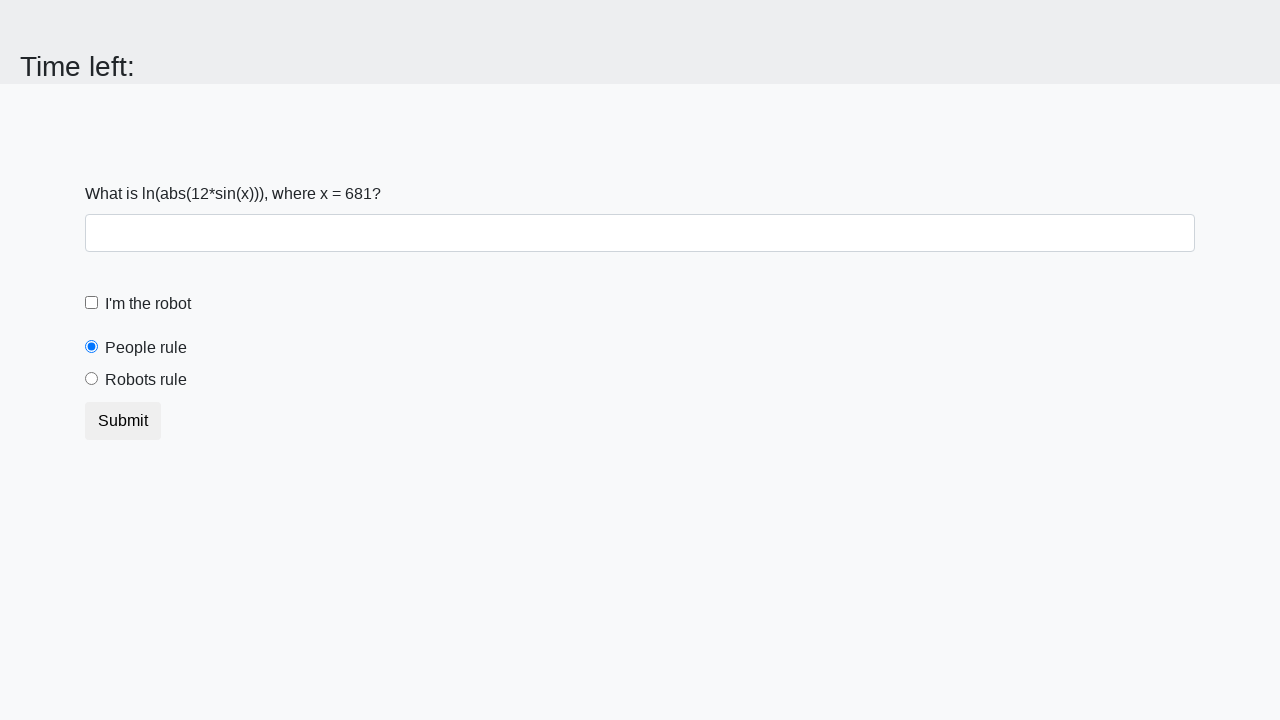

Waited 2 seconds for form submission result
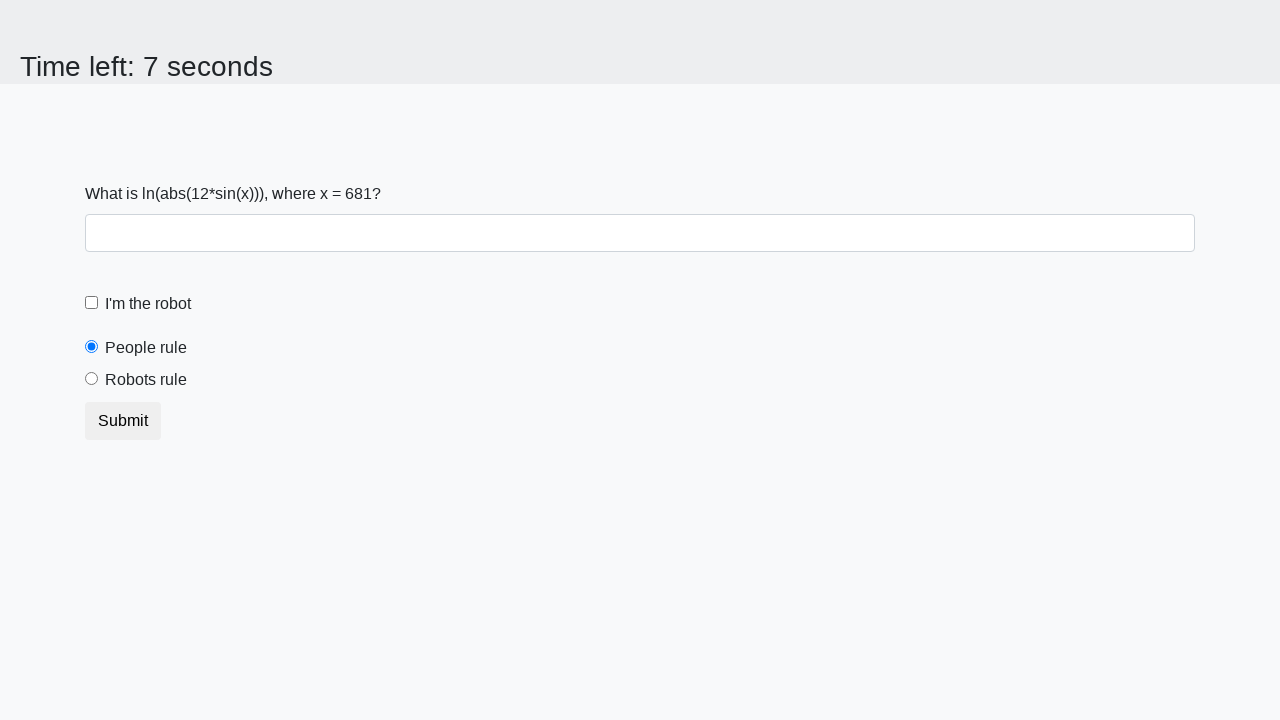

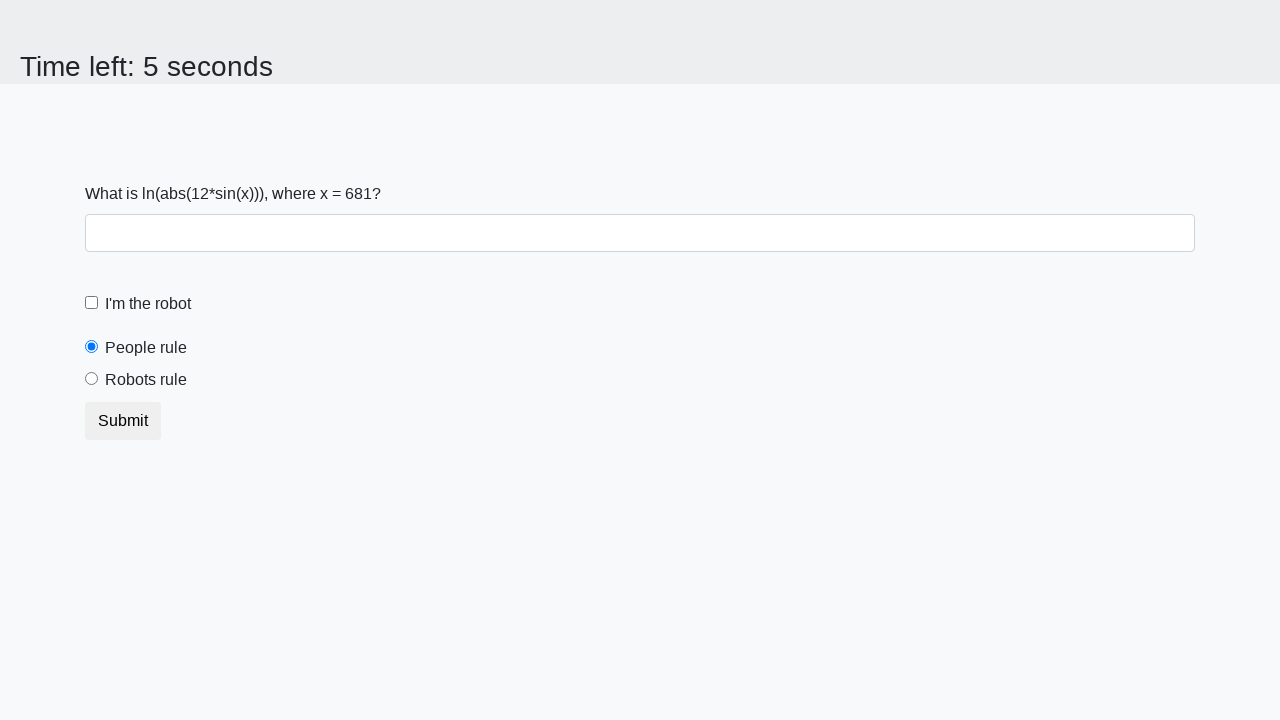